Tests iframe interaction on W3Schools by switching to an iframe, clicking a "Try it" button that triggers a JavaScript prompt alert, entering text into the alert, and accepting it

Starting URL: https://www.w3schools.com/js/tryit.asp?filename=tryjs_prompt

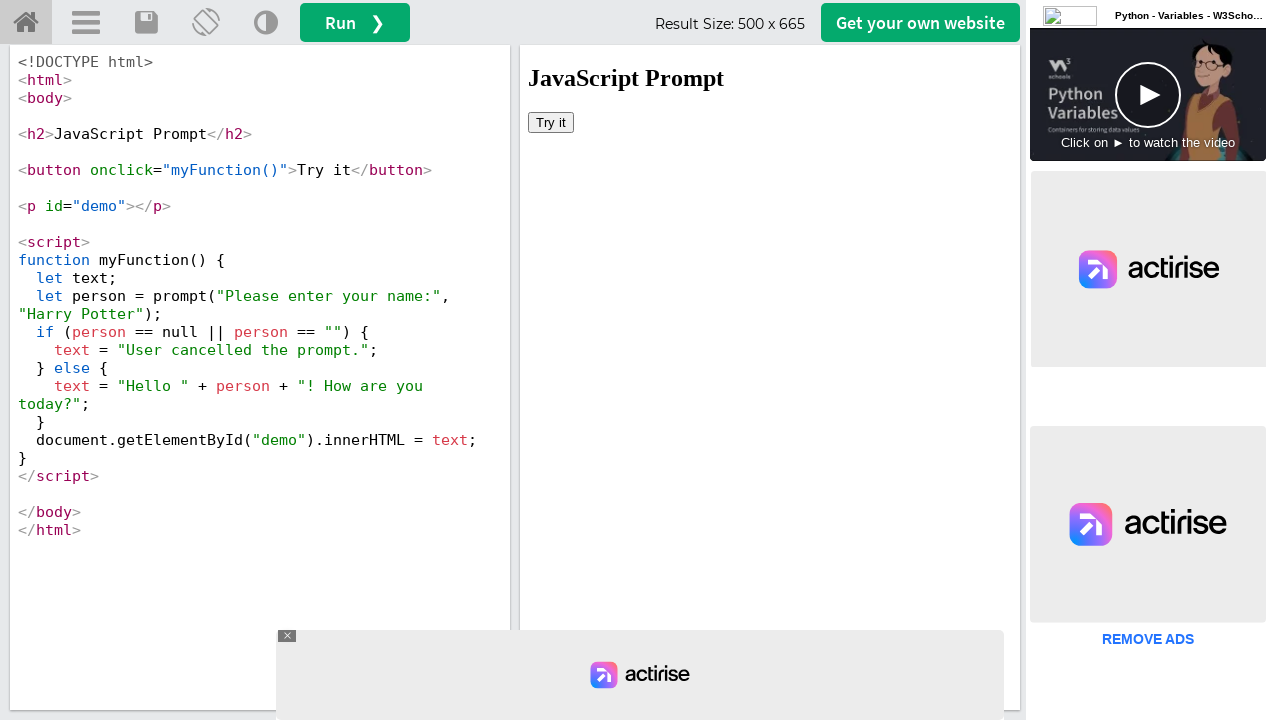

Located iframe with ID 'iframeResult'
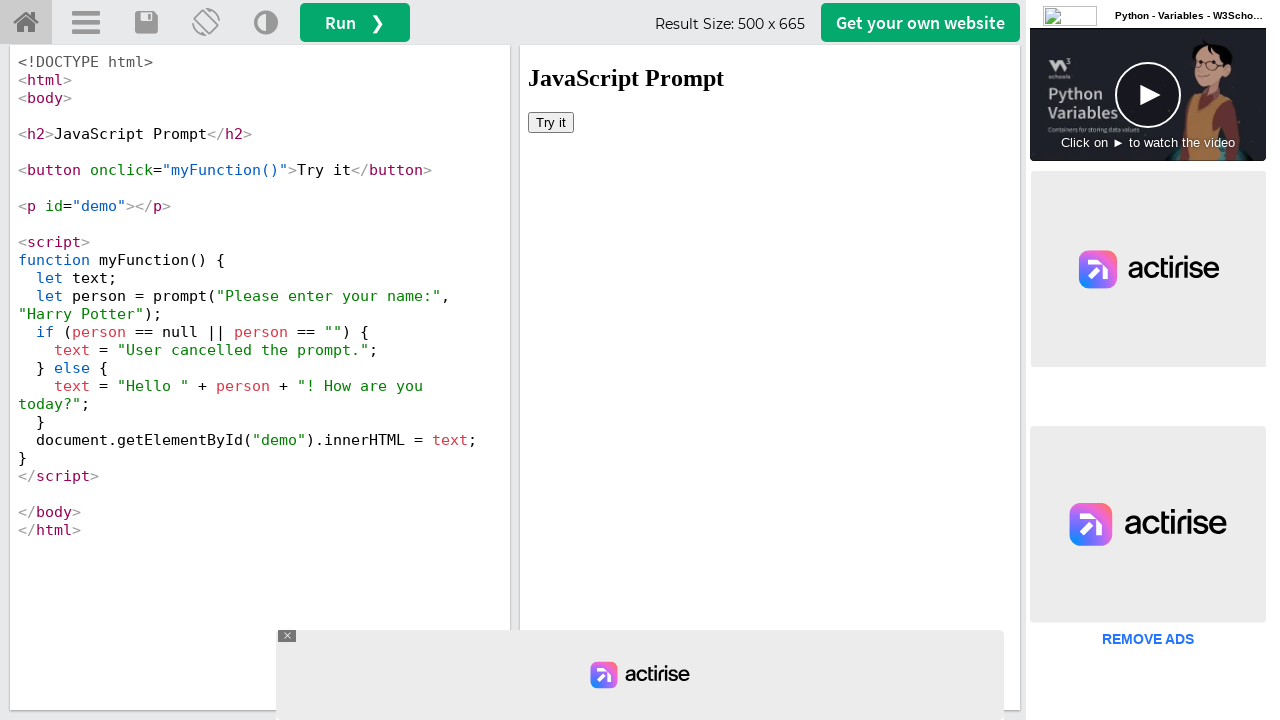

Clicked 'Try it' button inside iframe at (551, 122) on #iframeResult >> internal:control=enter-frame >> xpath=//button[text()='Try it']
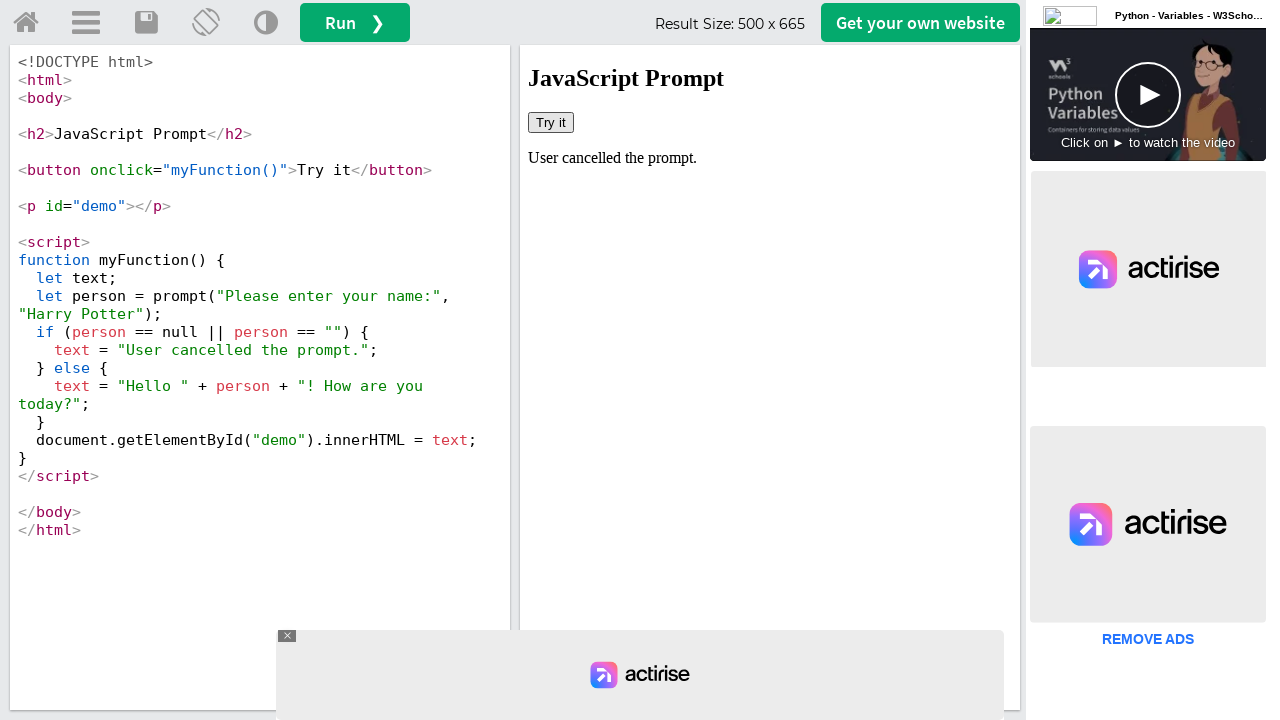

Set up dialog handler to accept prompts with text 'Hello this is Alert'
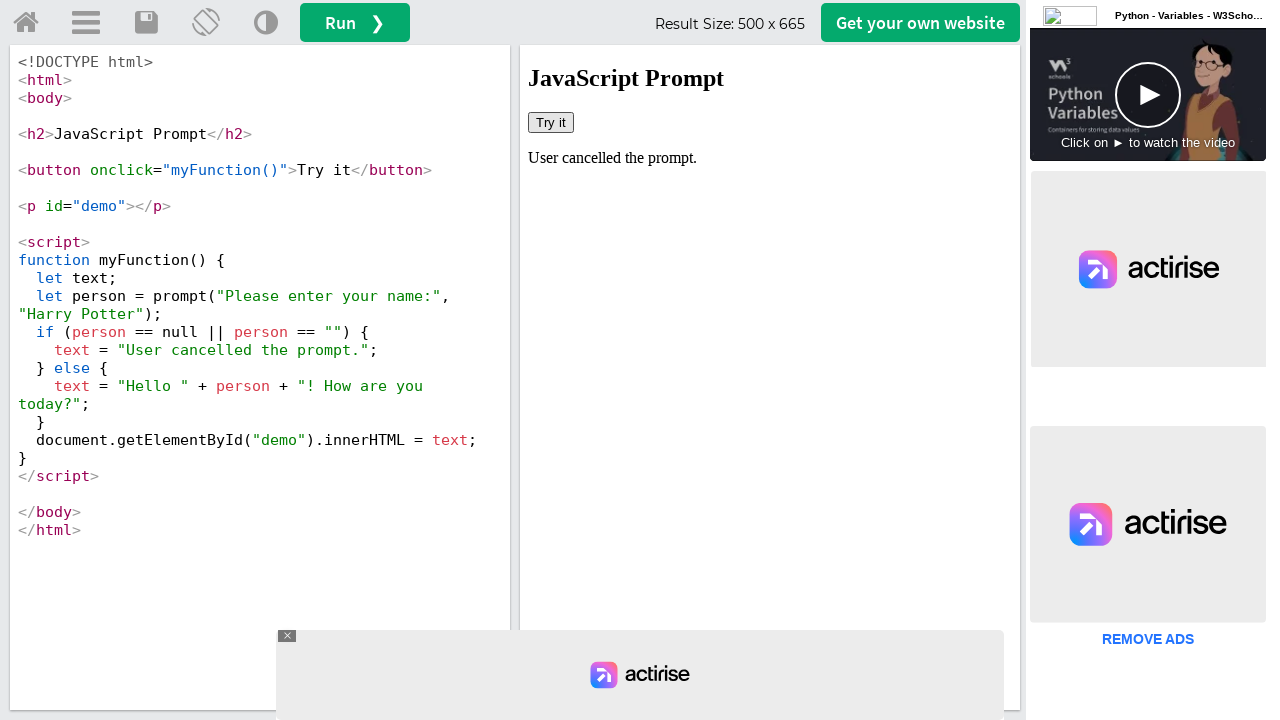

Re-configured dialog handler with custom function
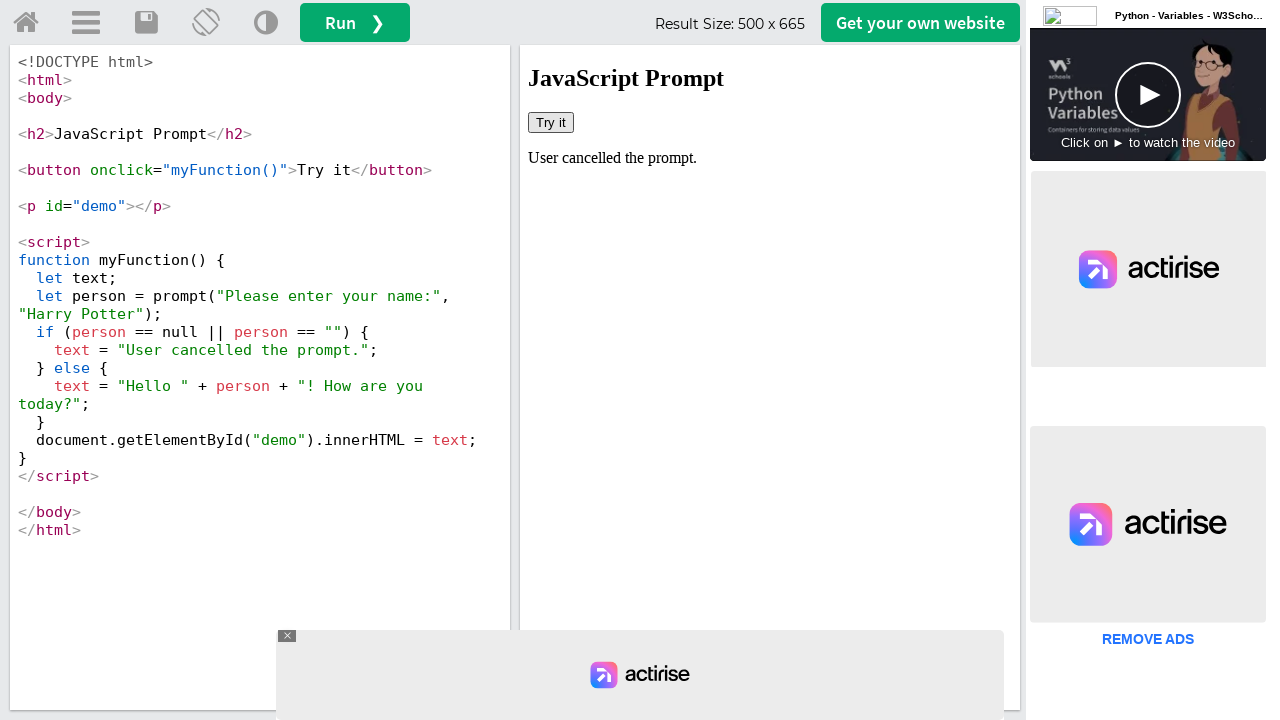

Clicked 'Try it' button to trigger JavaScript prompt dialog at (551, 122) on #iframeResult >> internal:control=enter-frame >> button:has-text('Try it')
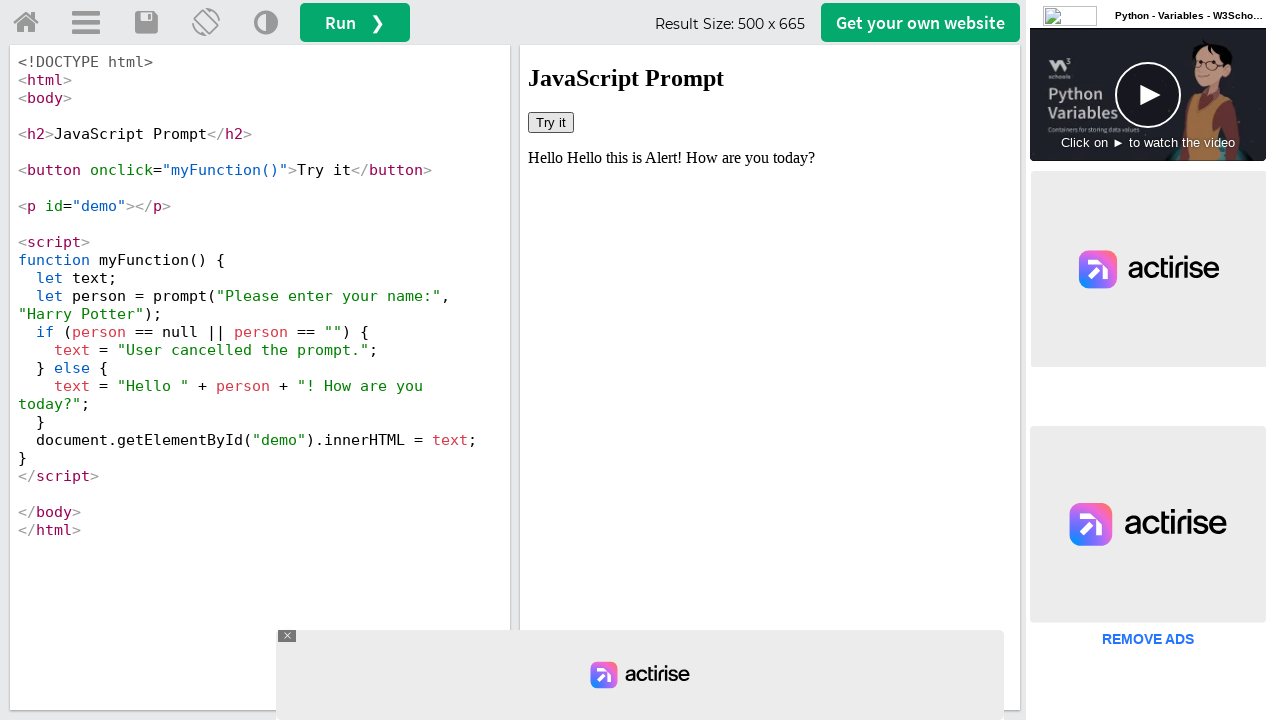

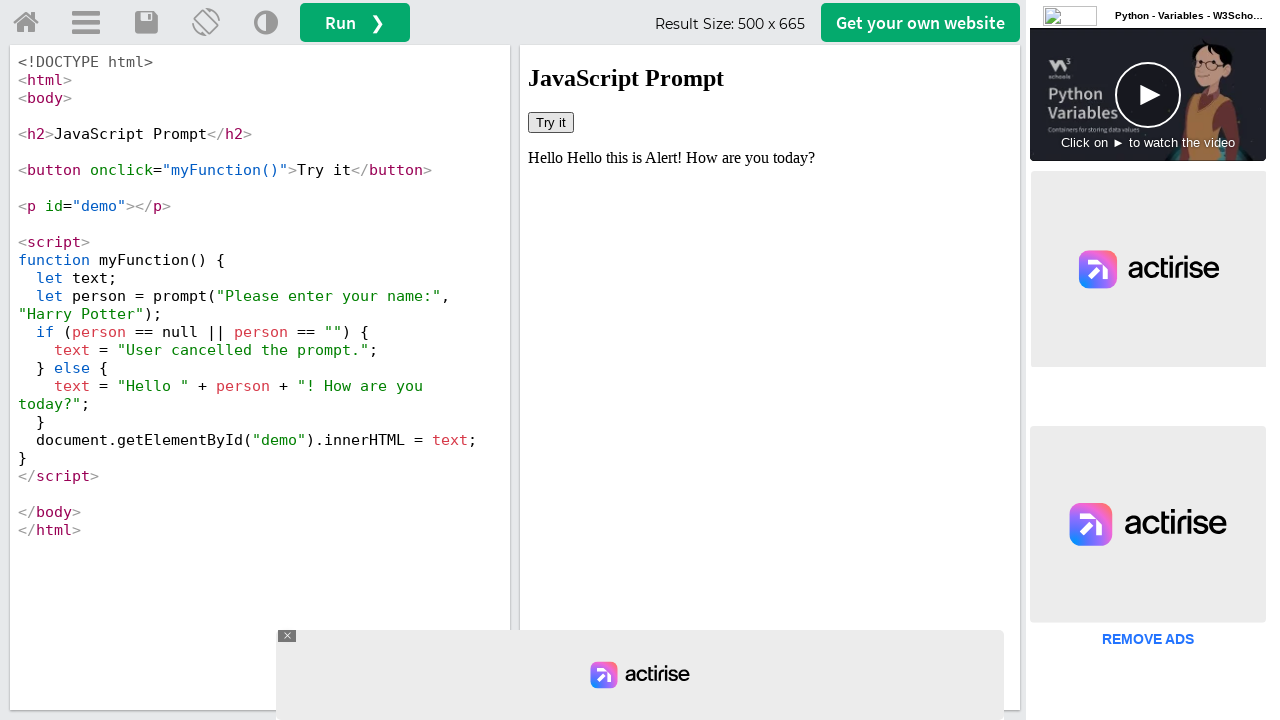